Tests mouse interaction events including hover, right-click context menu, and clicking on menu items

Starting URL: https://rahulshettyacademy.com/AutomationPractice/

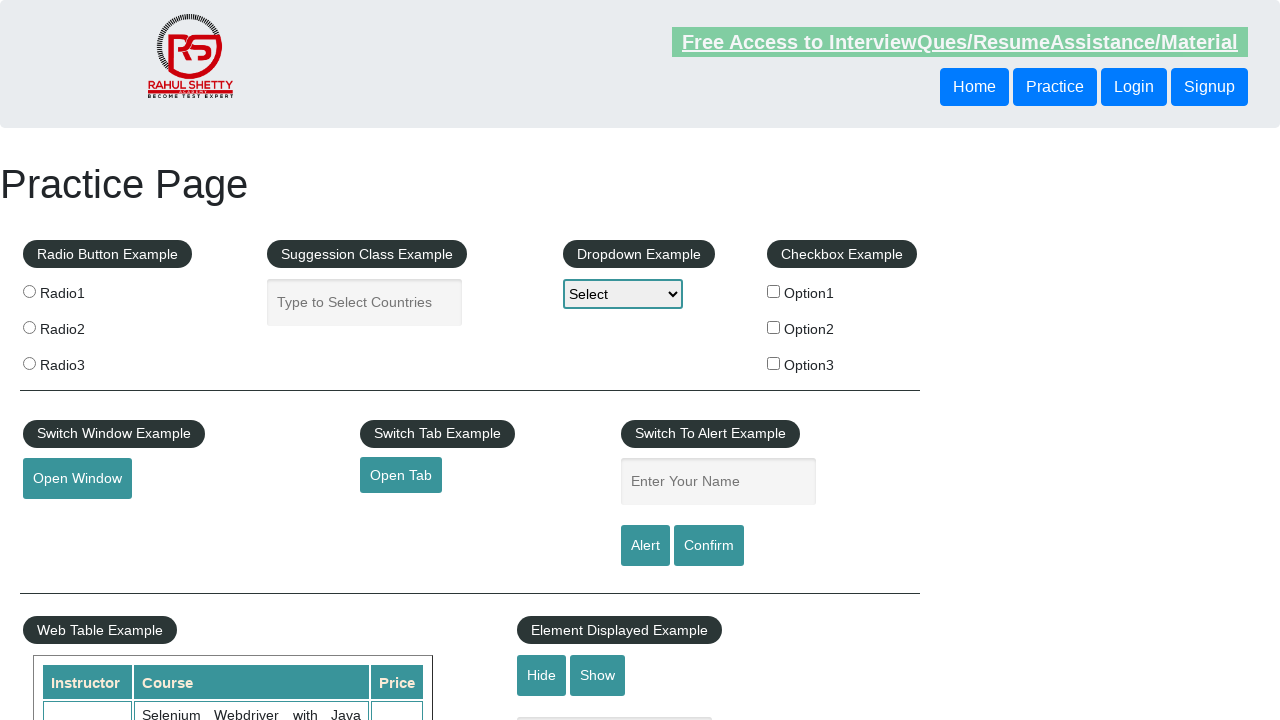

Hovered over mousehover element at (83, 361) on #mousehover
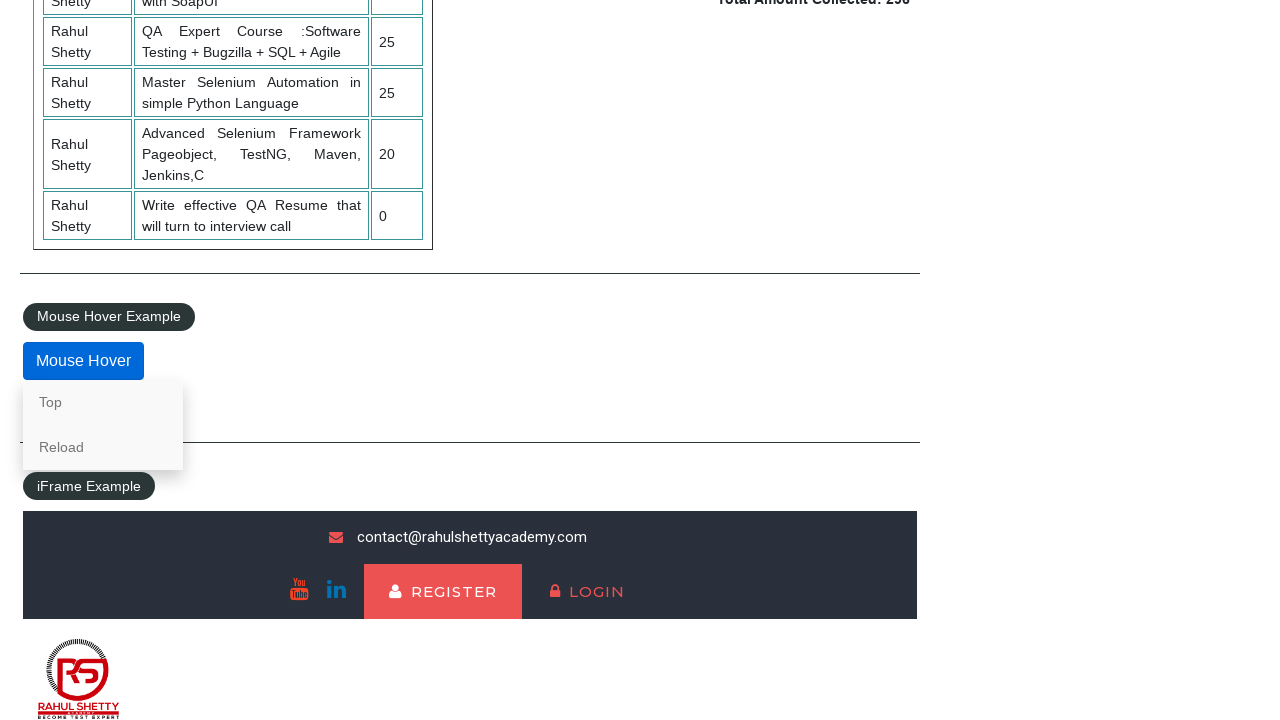

Right-clicked on Top link to open context menu at (103, 402) on text=Top
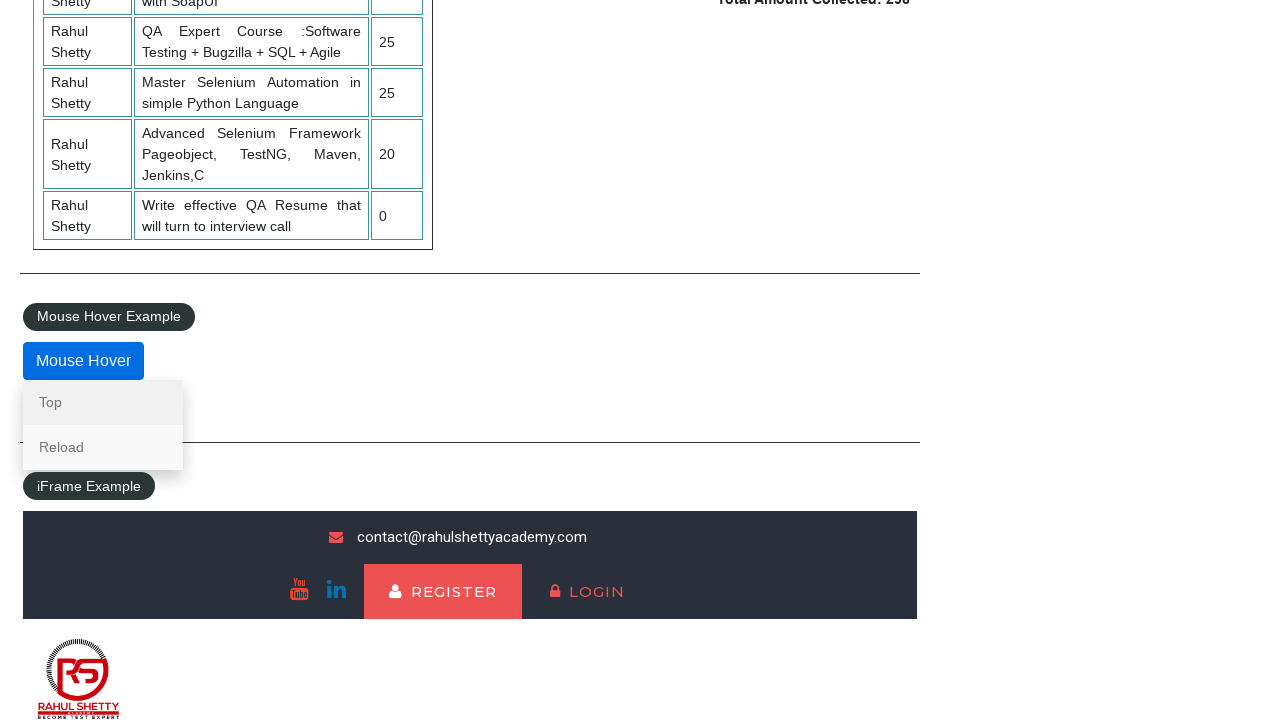

Hovered over Reload link in context menu at (103, 447) on text=Reload
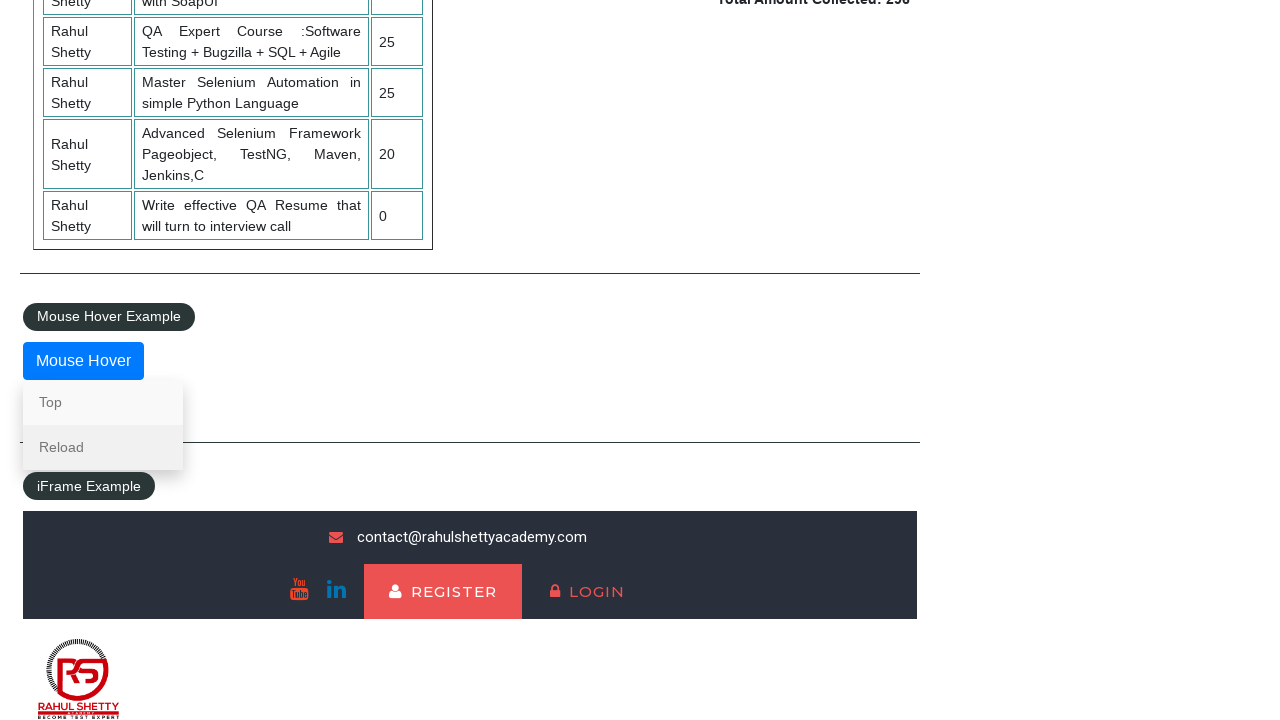

Clicked on Reload link from context menu at (103, 447) on text=Reload
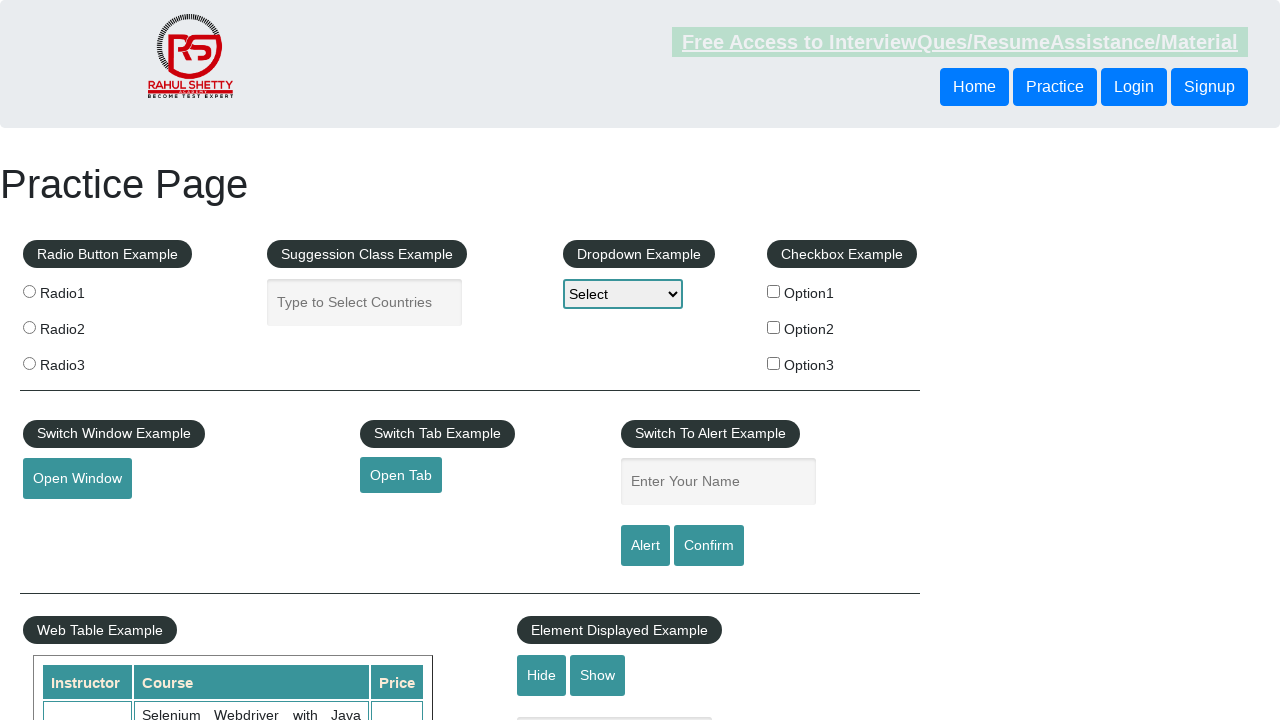

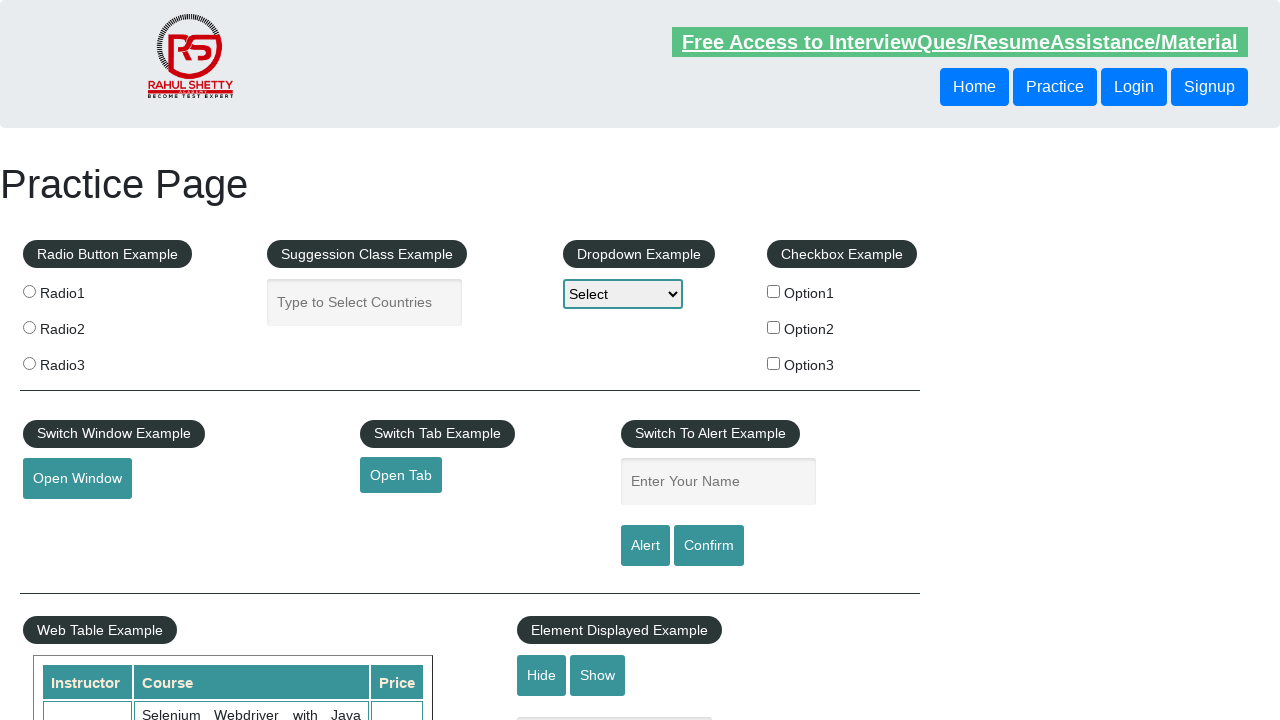